Tests the flowchart.js.org website by entering text into the code editor and waiting for the diagram to generate

Starting URL: http://flowchart.js.org/

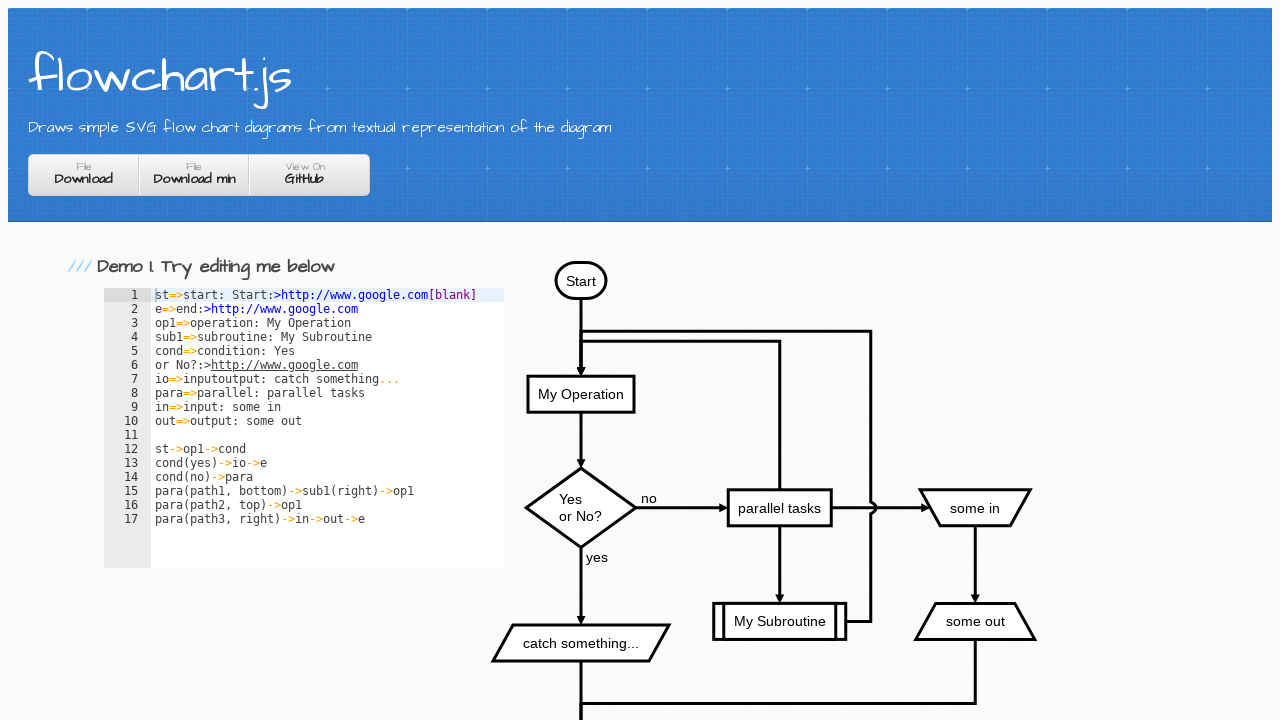

Waited for code editor to be ready
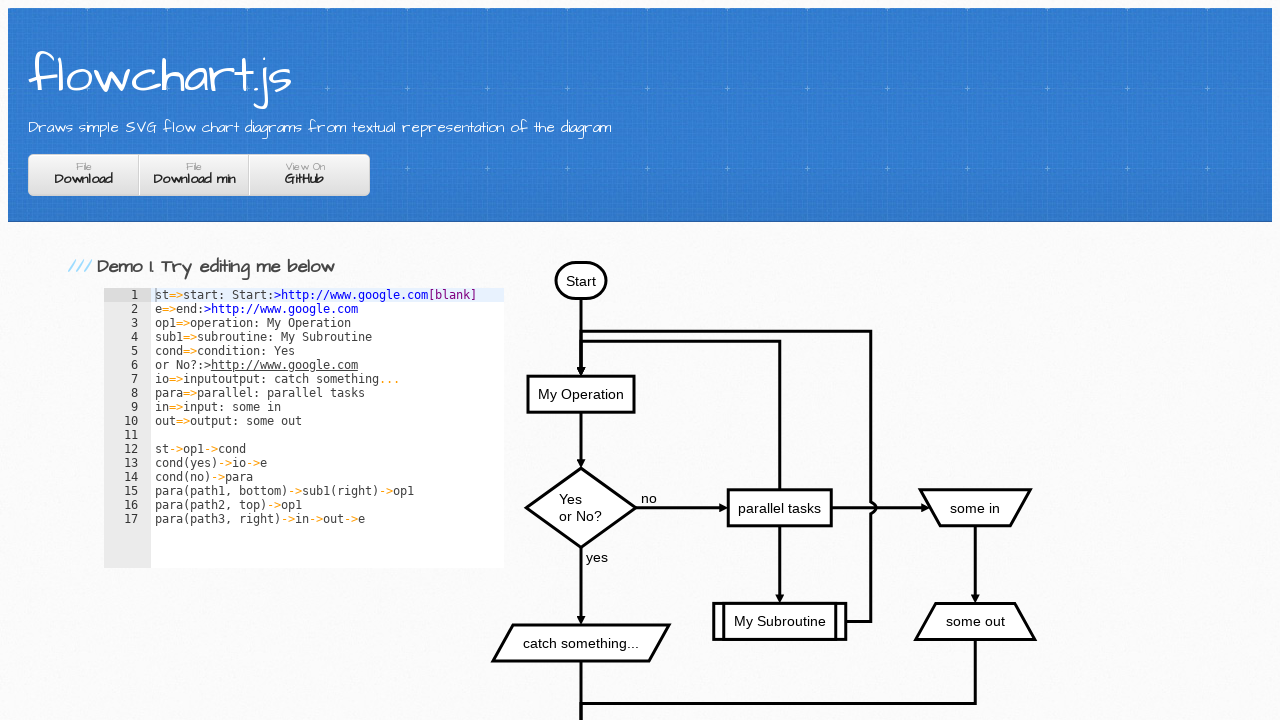

Filled code editor with flowchart code on .ace_text-input
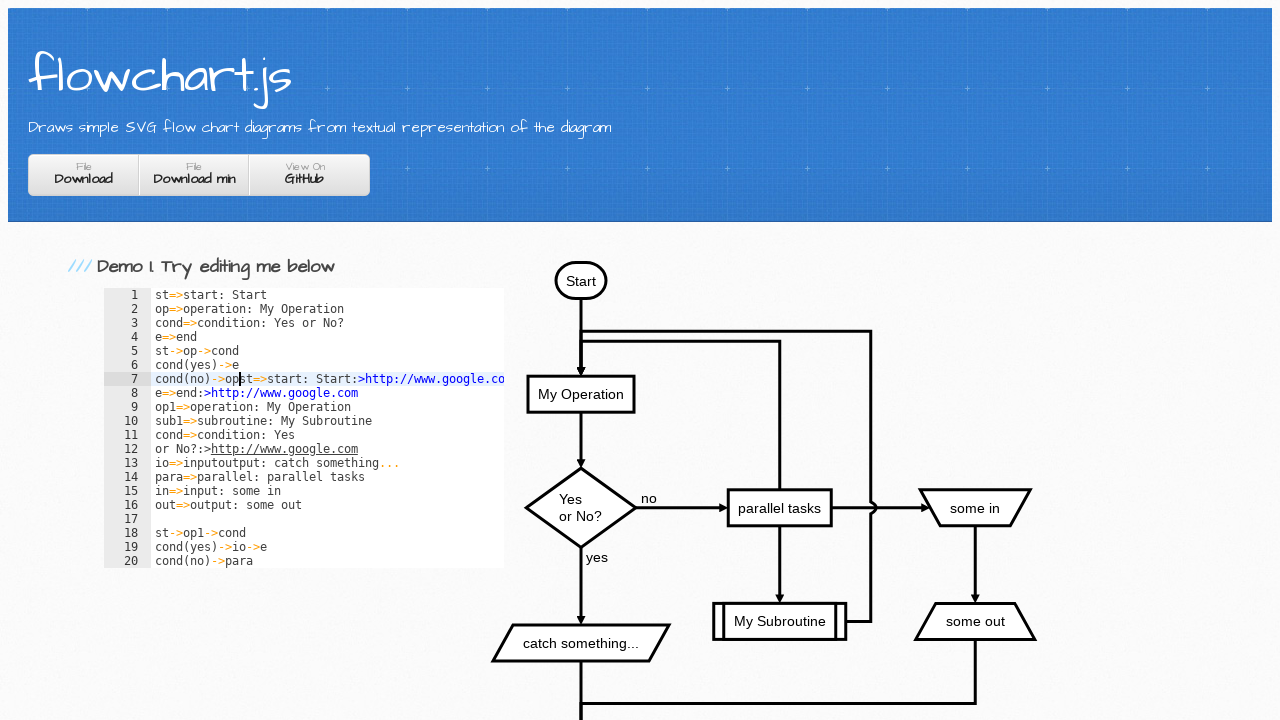

Diagram rendered successfully
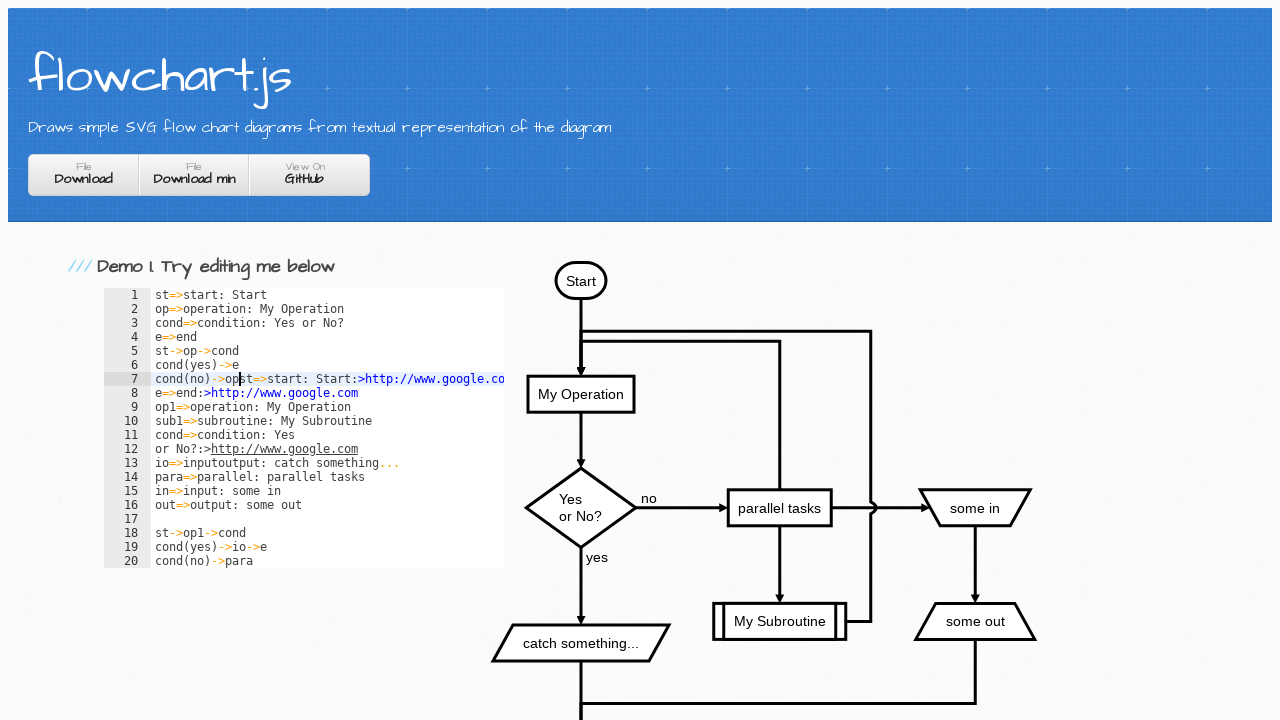

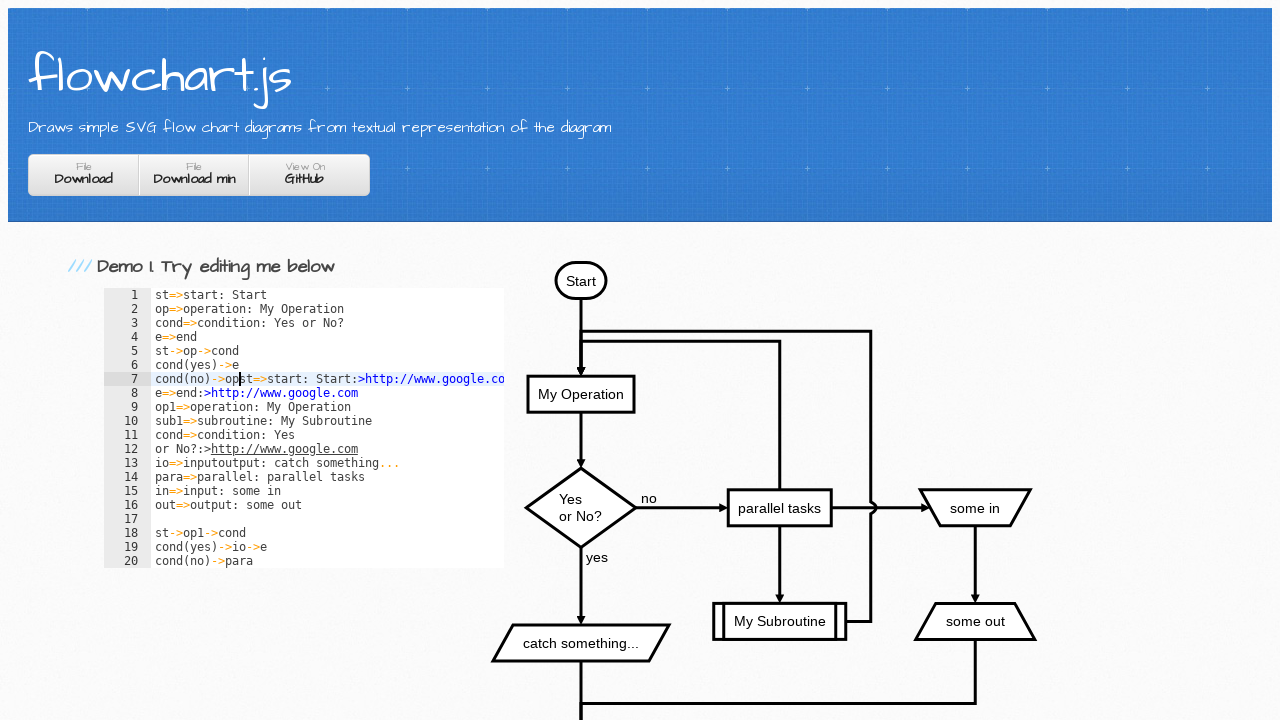